Tests that a button with dynamic ID changes its ID value after page refresh

Starting URL: http://uitestingplayground.com/

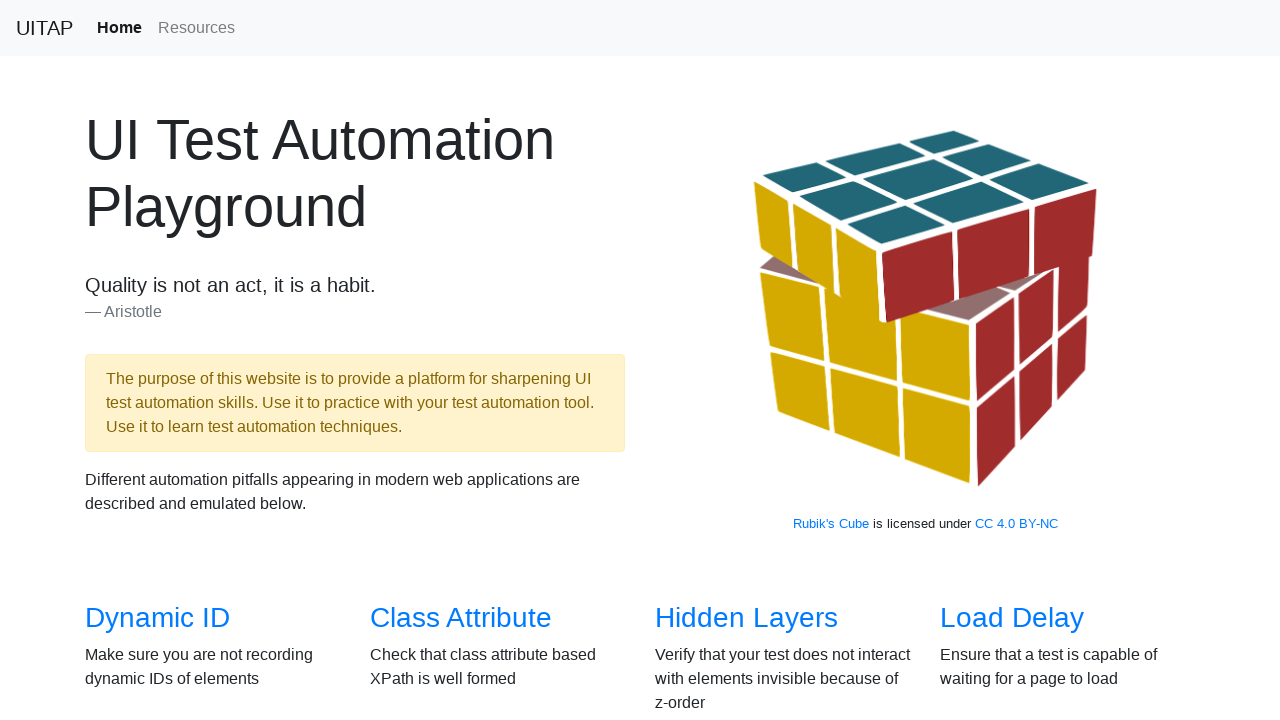

Clicked on Dynamic ID link at (158, 618) on text=Dynamic ID
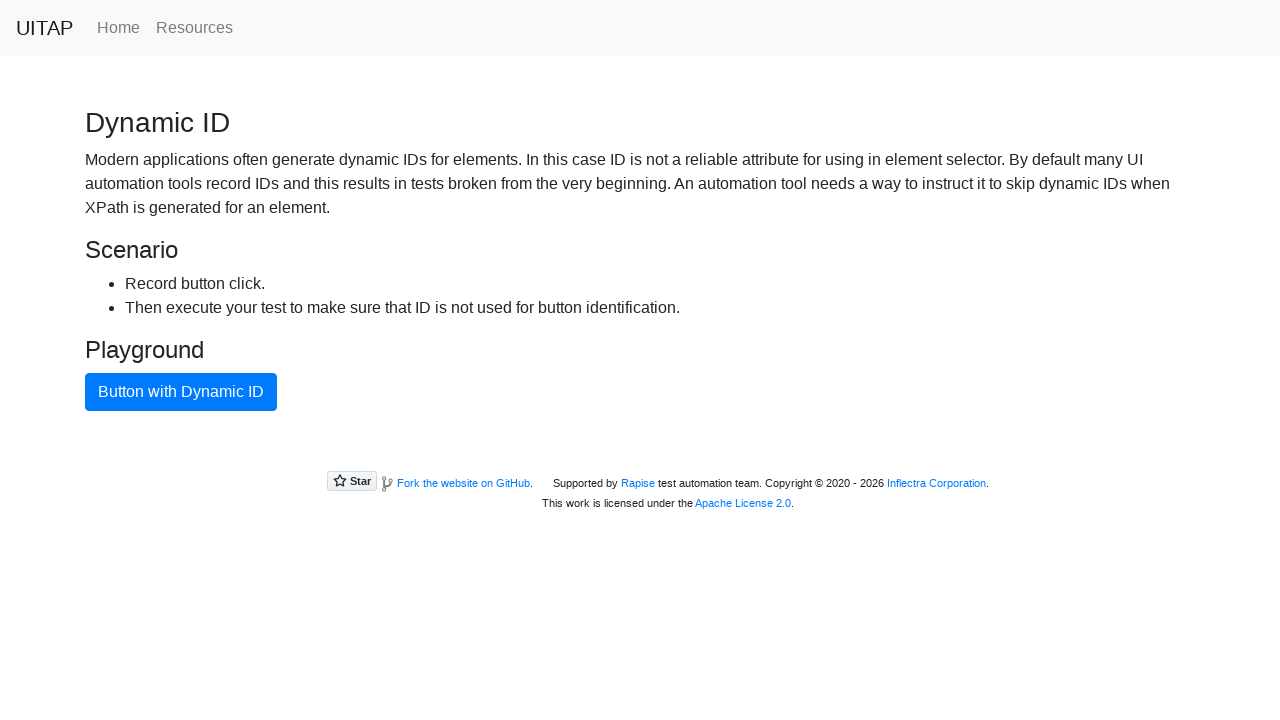

Retrieved initial button ID: e68940c2-7031-86d0-f346-61af91dcd3e8
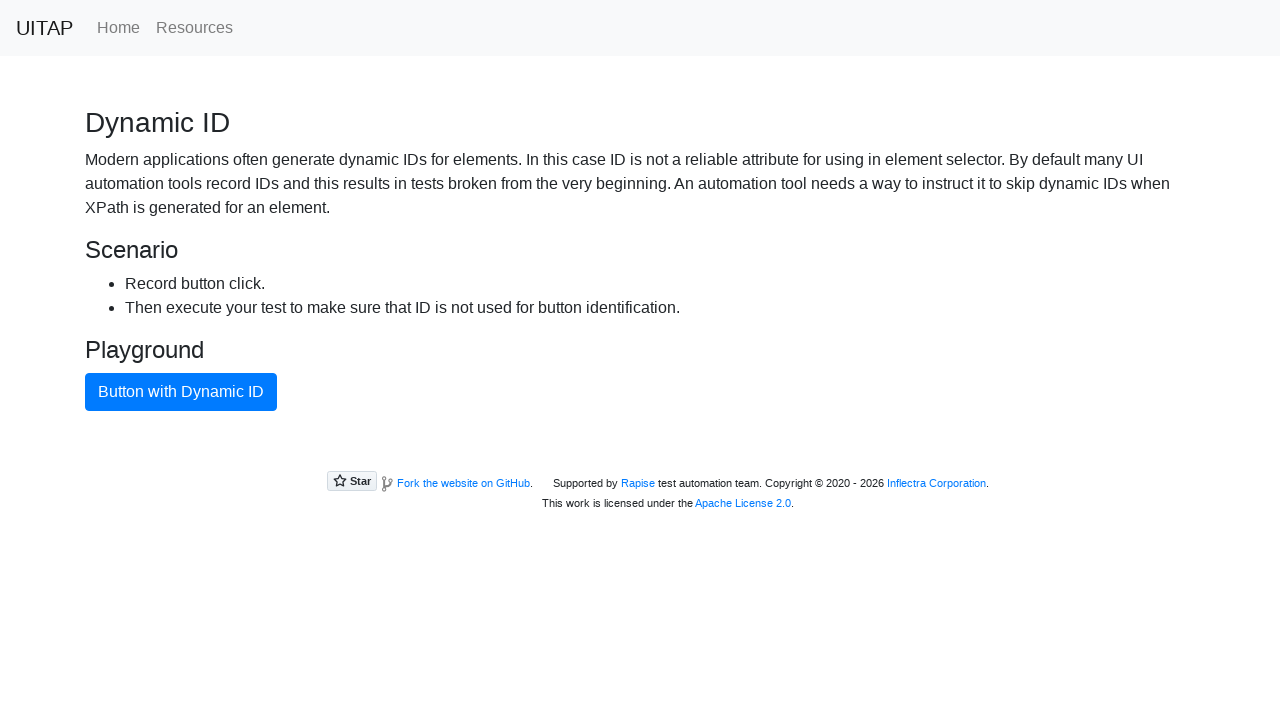

Refreshed the page
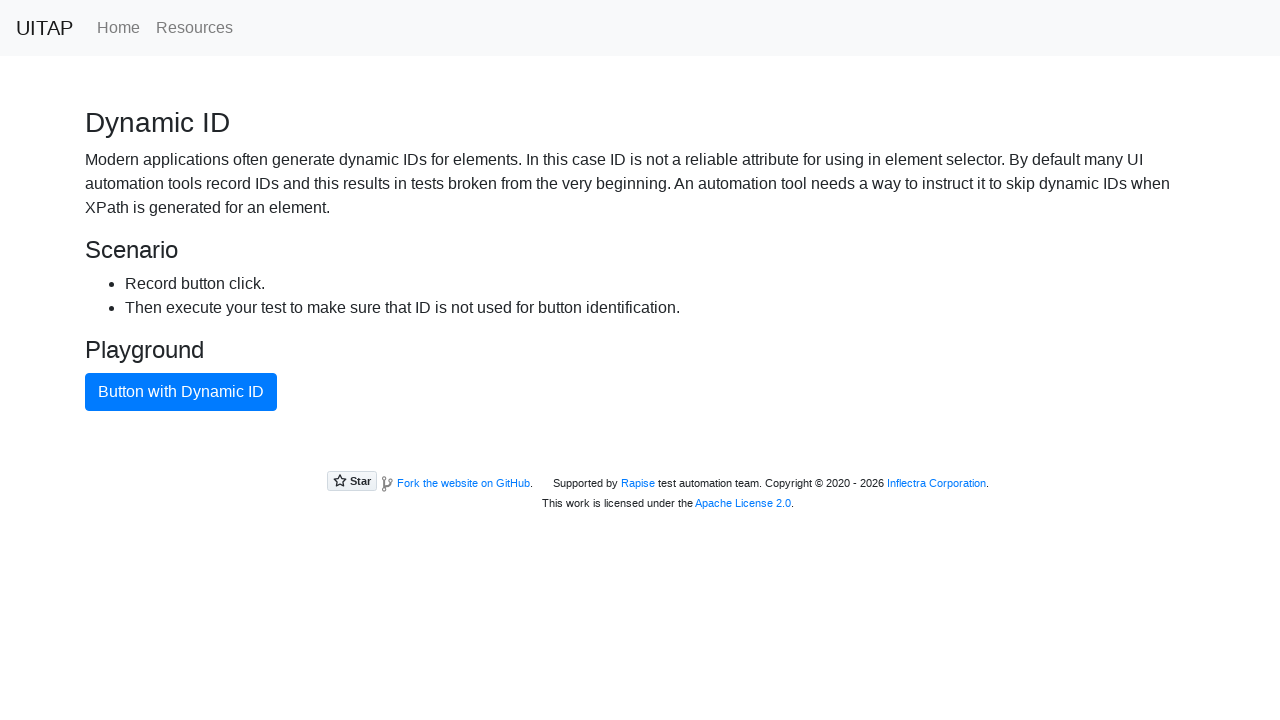

Retrieved new button ID after refresh: fc542f28-c563-6cbd-c170-5d1a8bf8bc6c
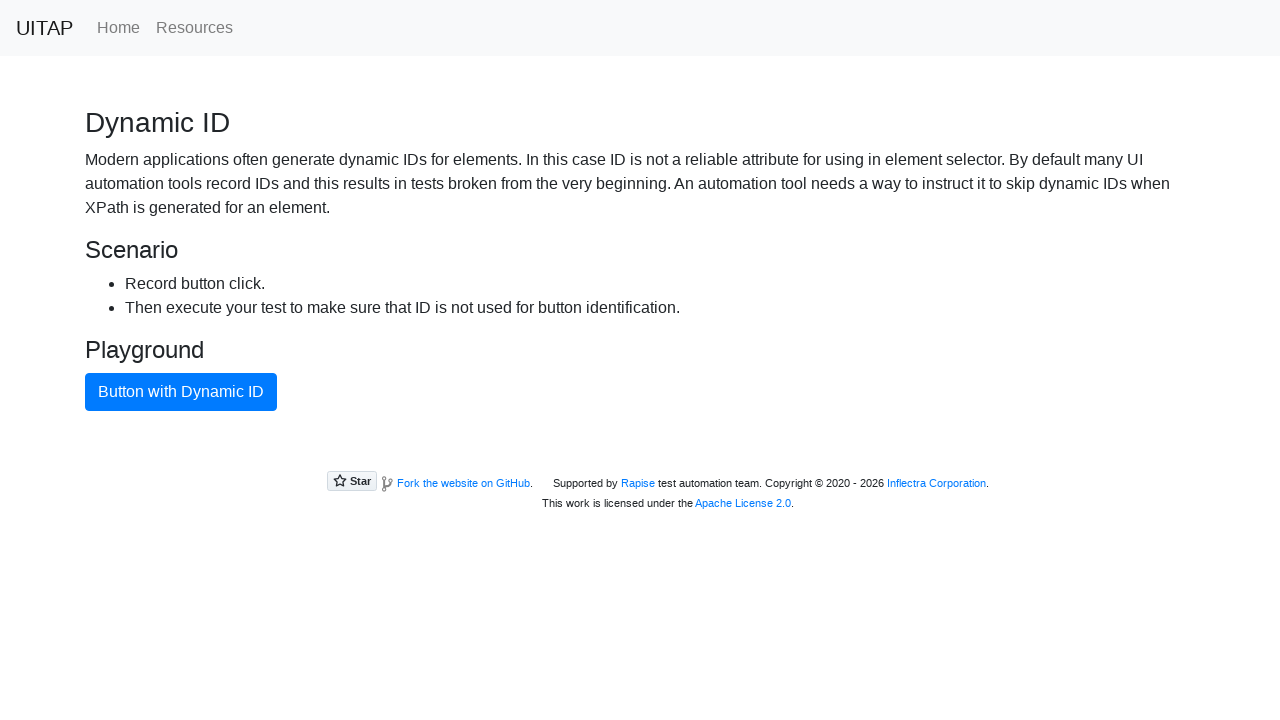

Asserted that button ID changed after page refresh
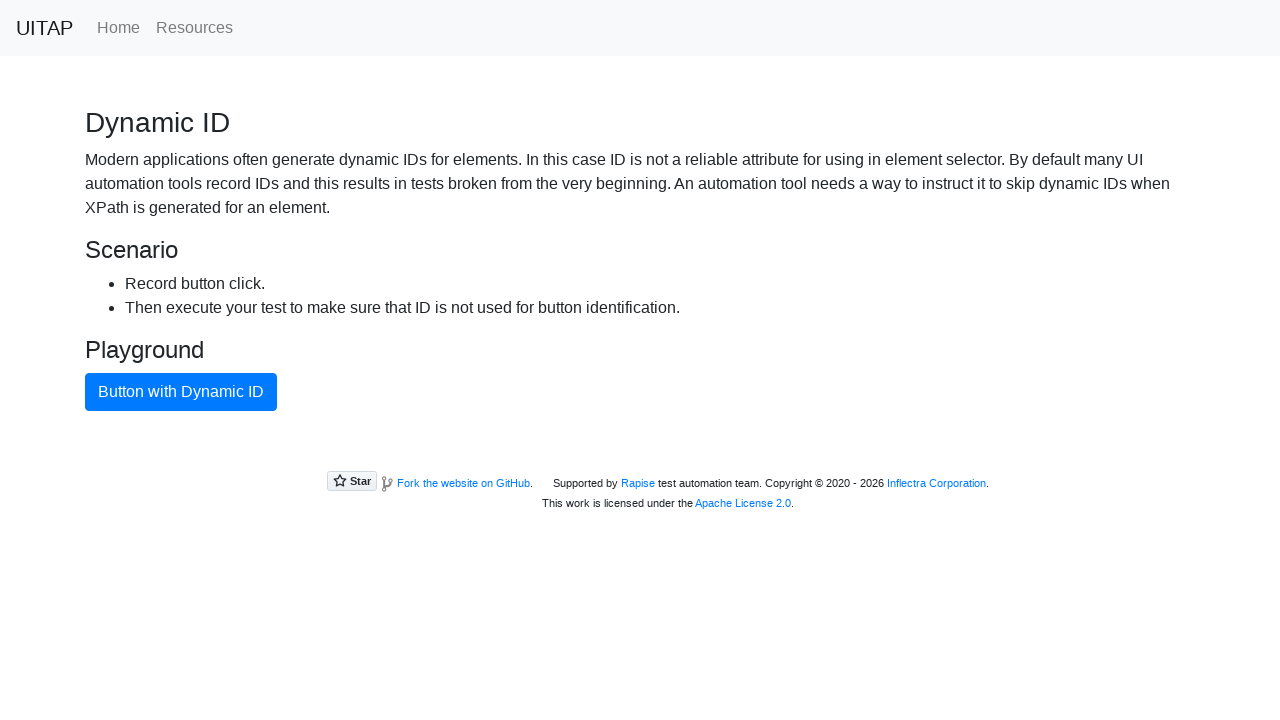

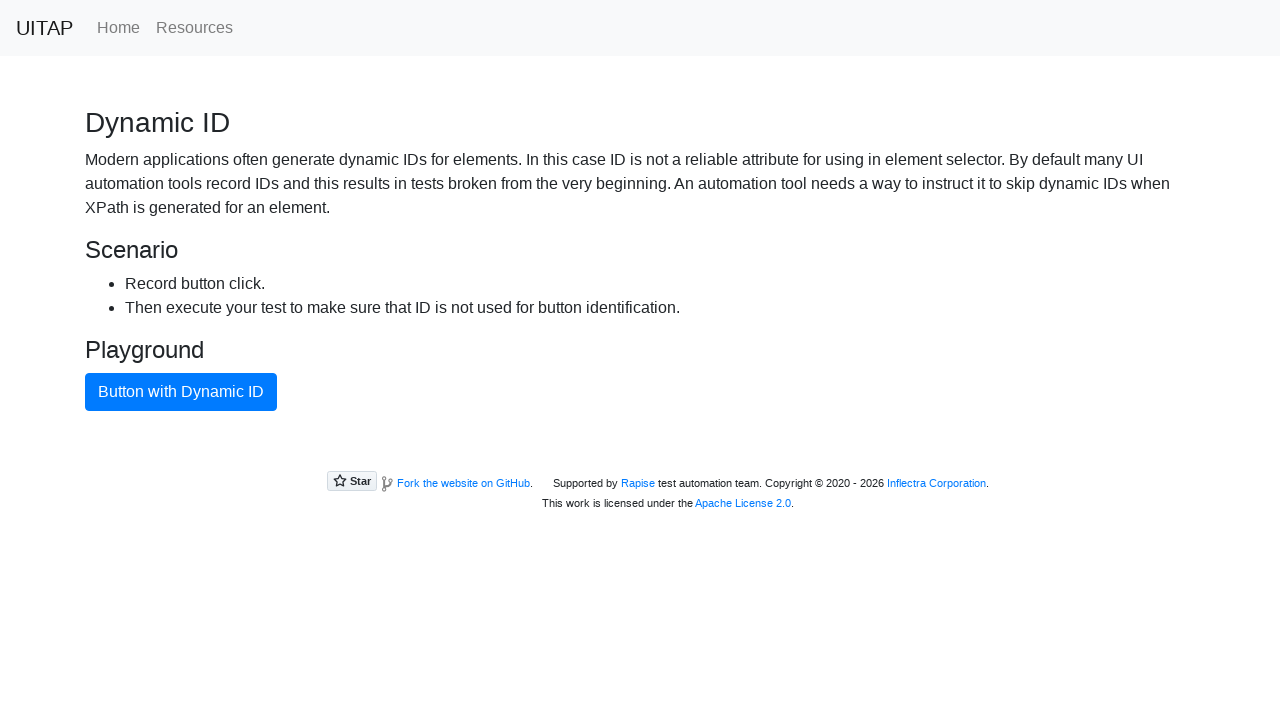